Tests composite actions by clicking on a 2018 link and performing a control-click action on the same element

Starting URL: http://seleniumpractise.blogspot.com

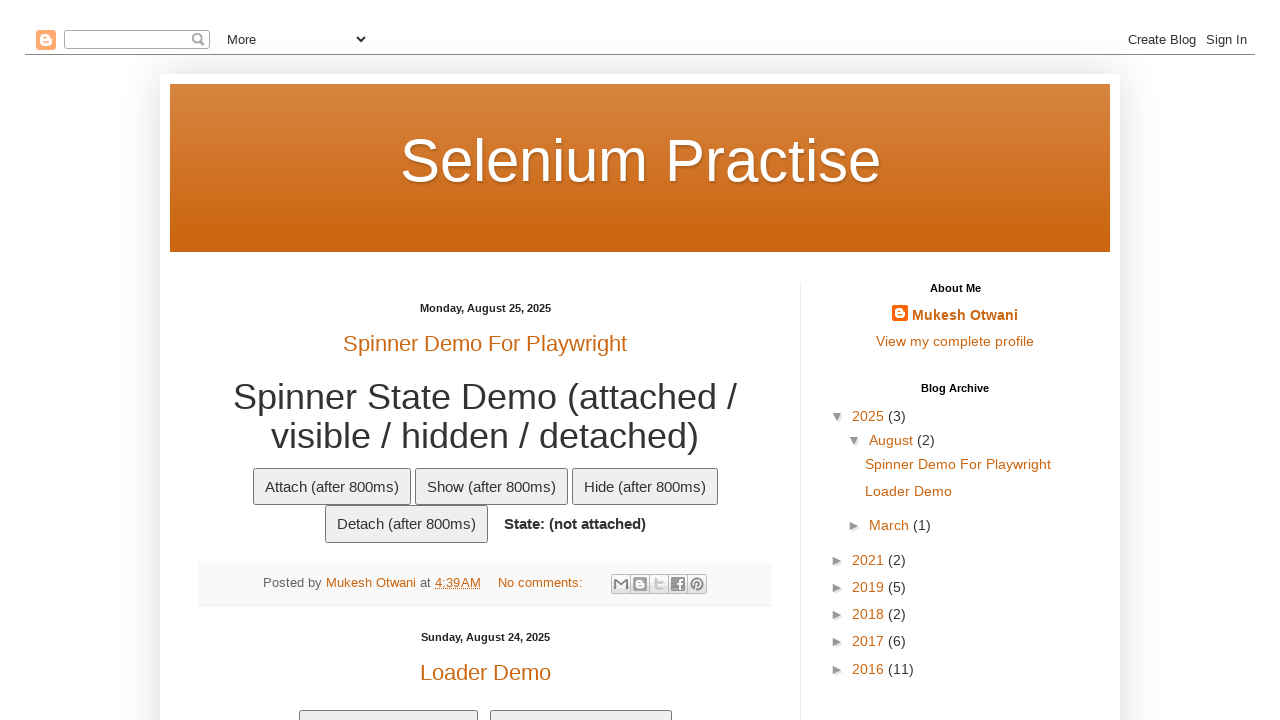

Clicked on the 2018 link at (870, 614) on xpath=//a[contains(.,'2018')]
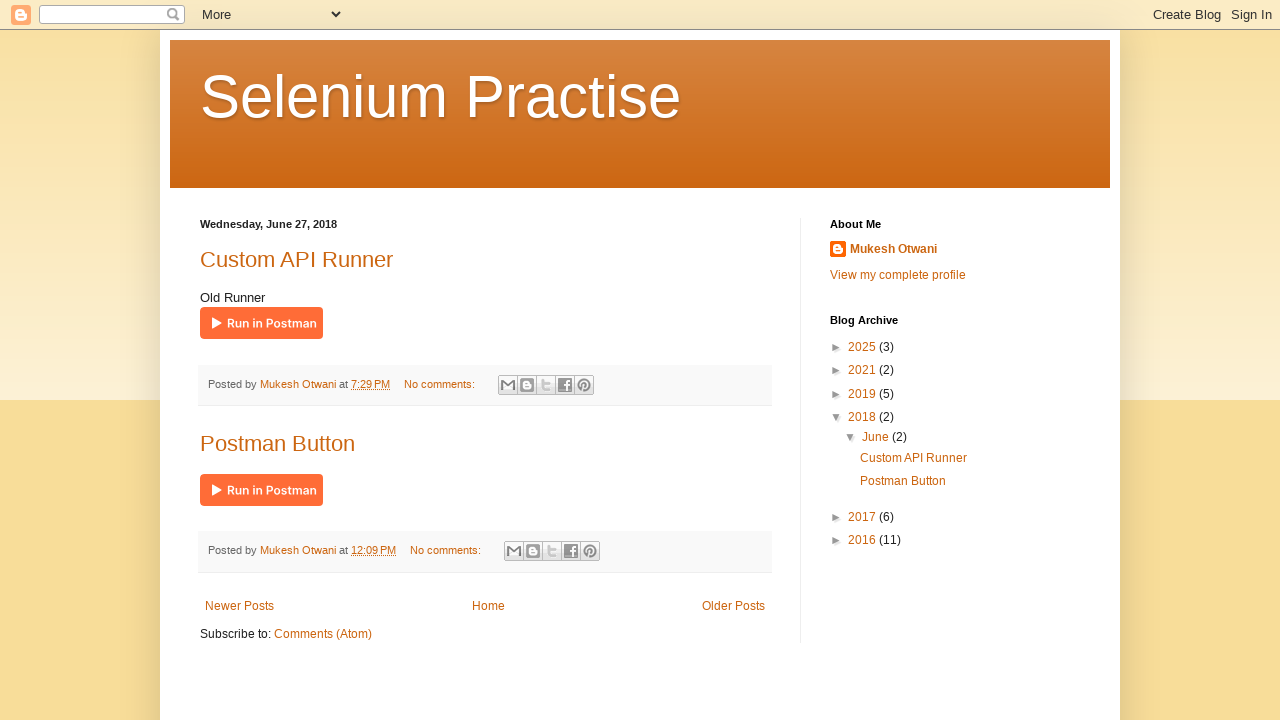

Waited 3 seconds for page to stabilize
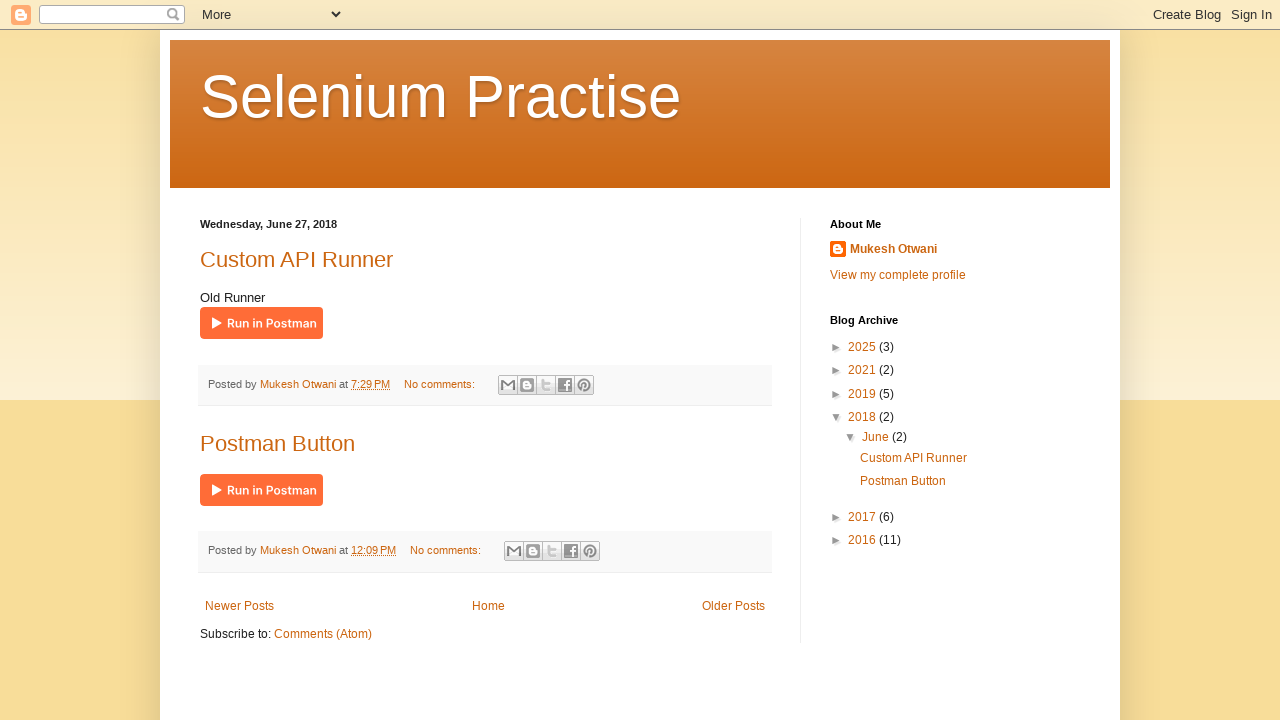

Performed control+click on the 2018 link to open in new tab at (864, 417) on xpath=//a[contains(.,'2018')]
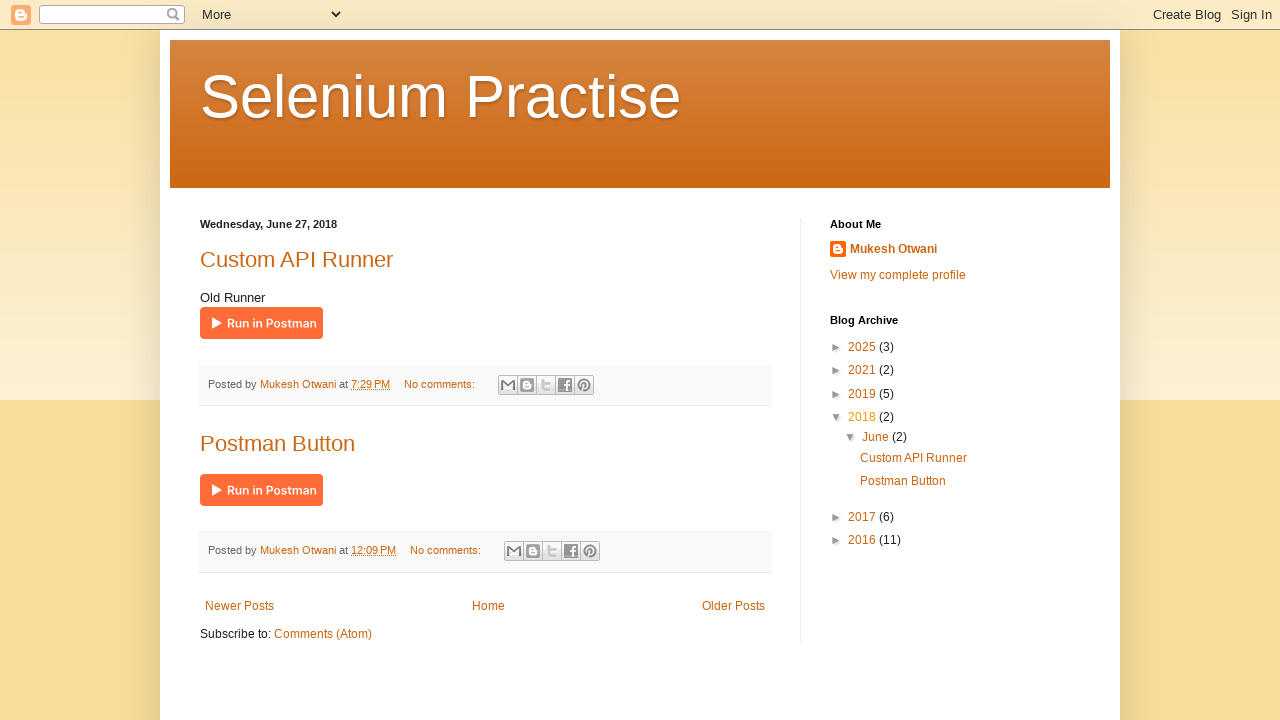

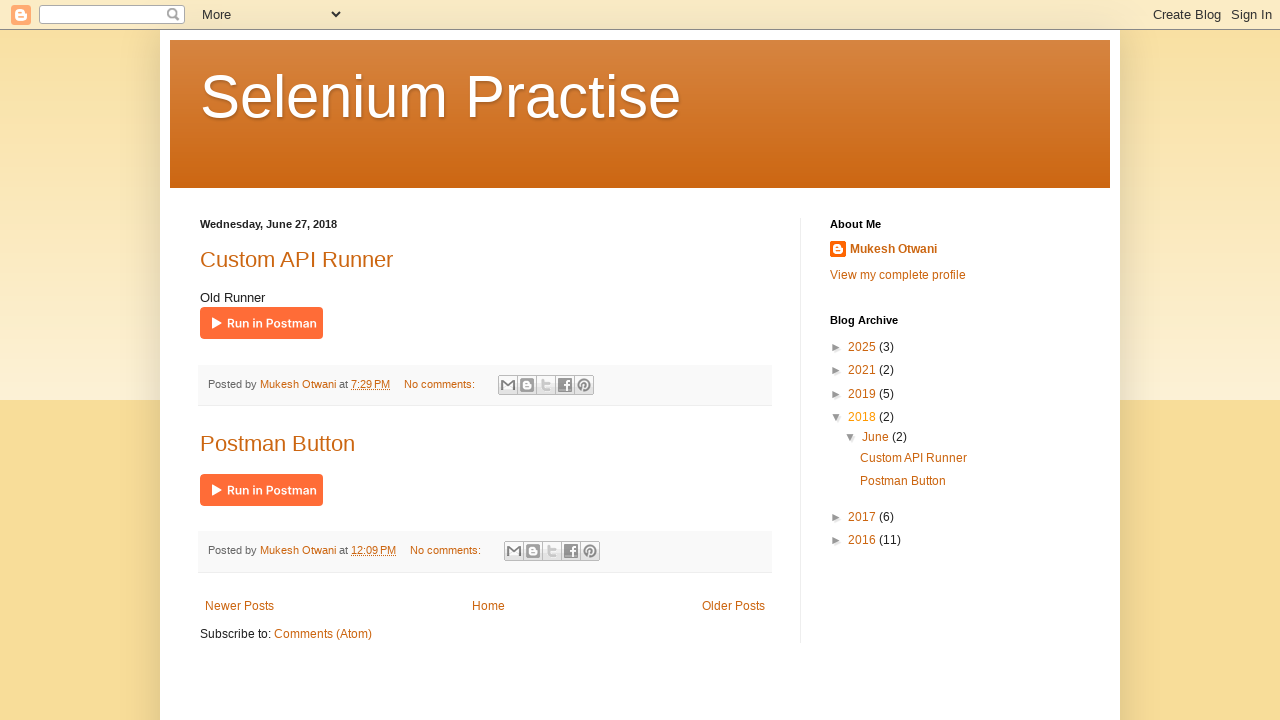